Opens the WafiLife website, maximizes the window, and prints the page title and URL

Starting URL: https://www.wafilife.com/

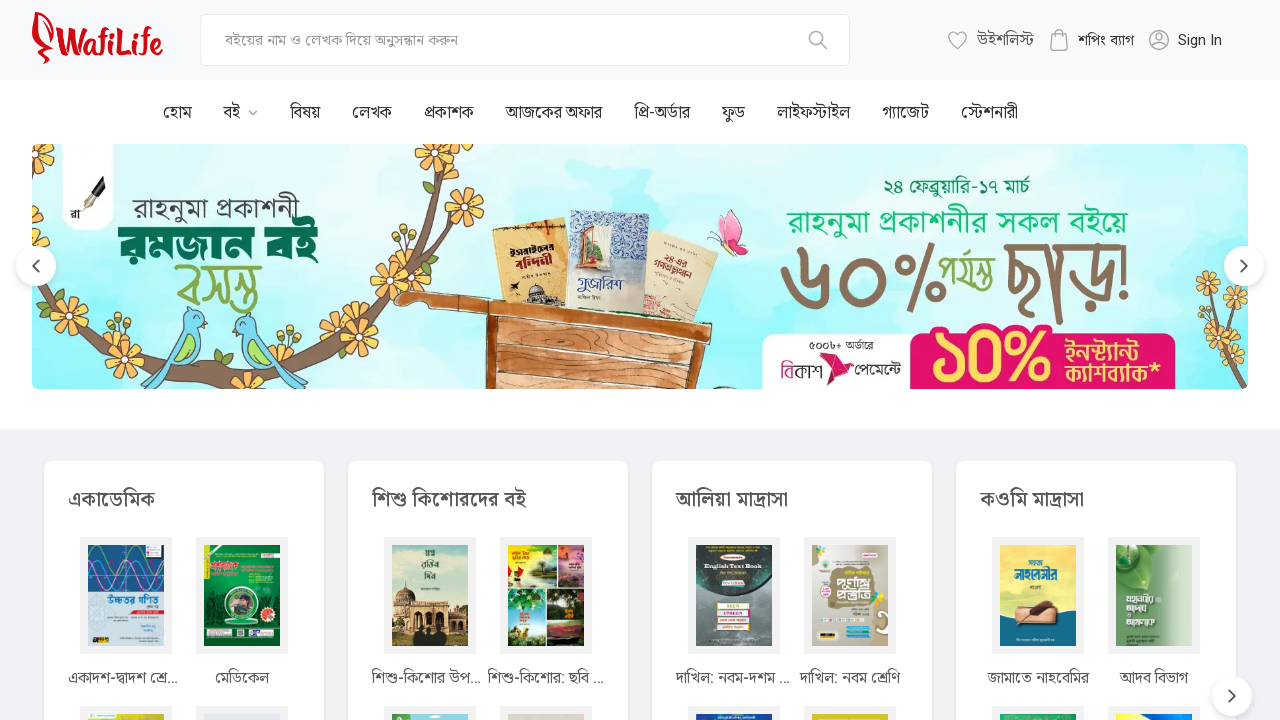

Waited for page to reach domcontentloaded state
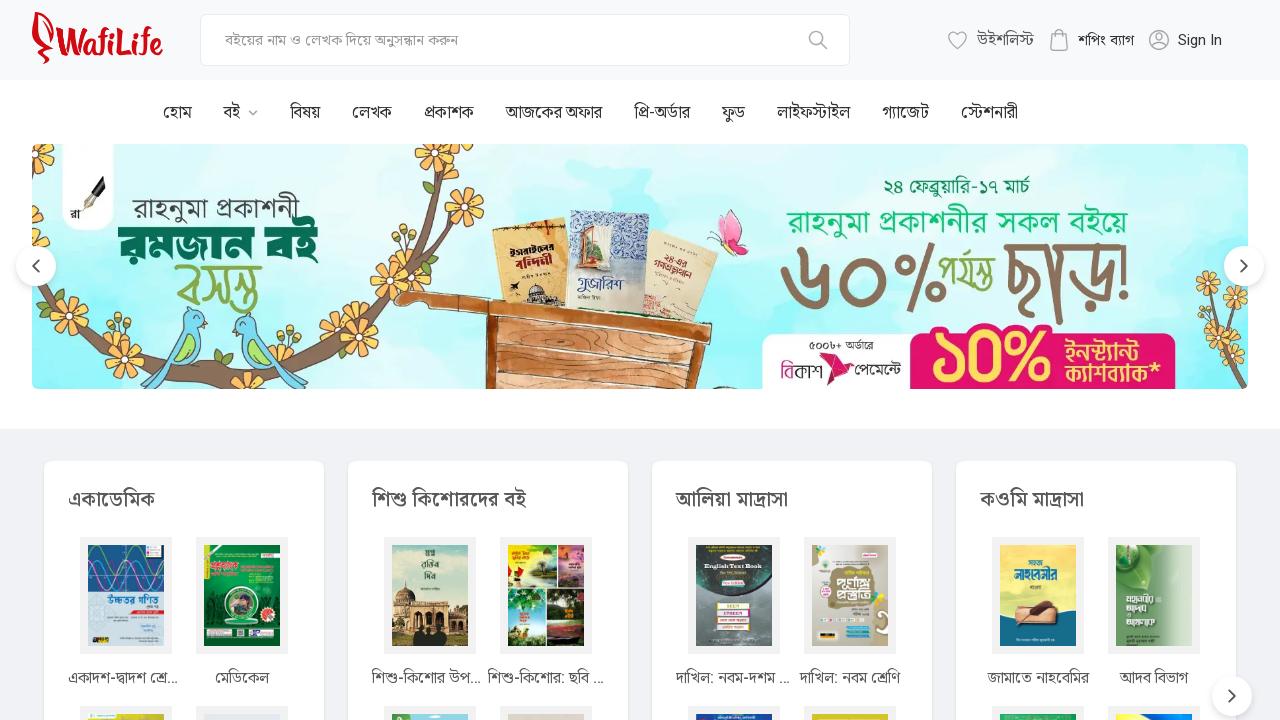

Page title retrieved: Buy Islamic Books - Online Book Shop in Bangladesh | Wafilife.com
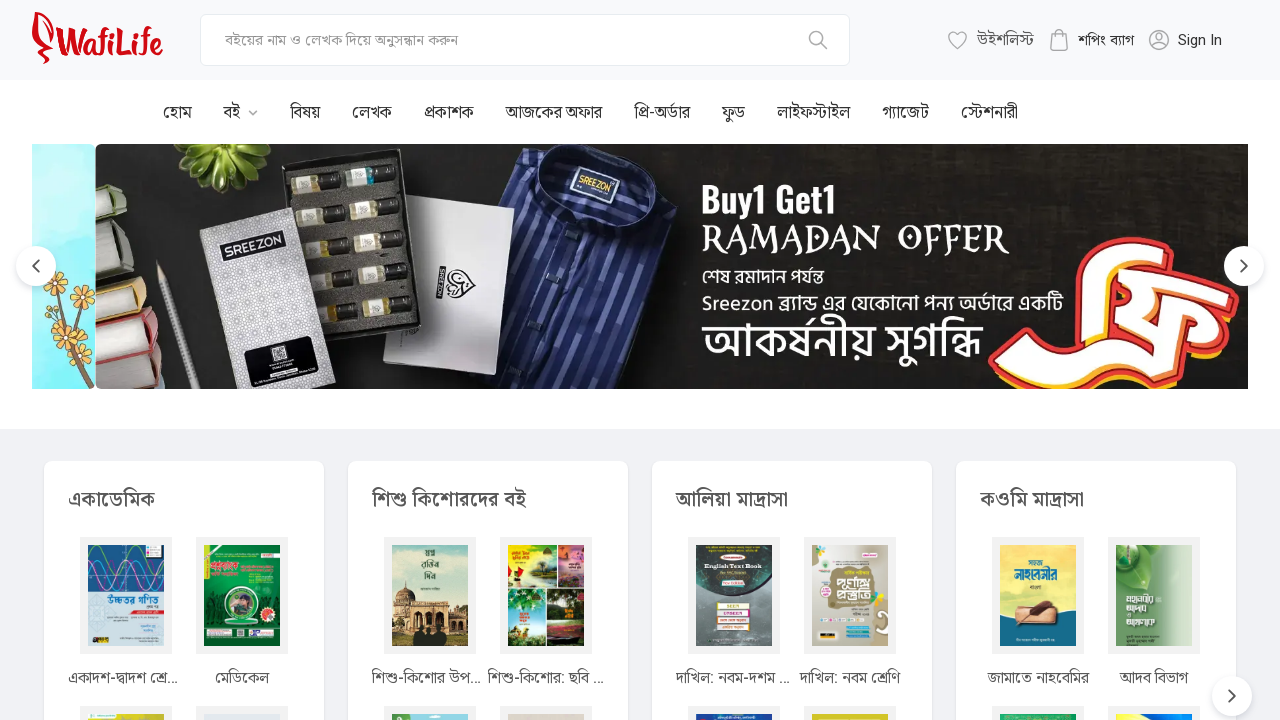

Page URL retrieved: https://www.wafilife.com/
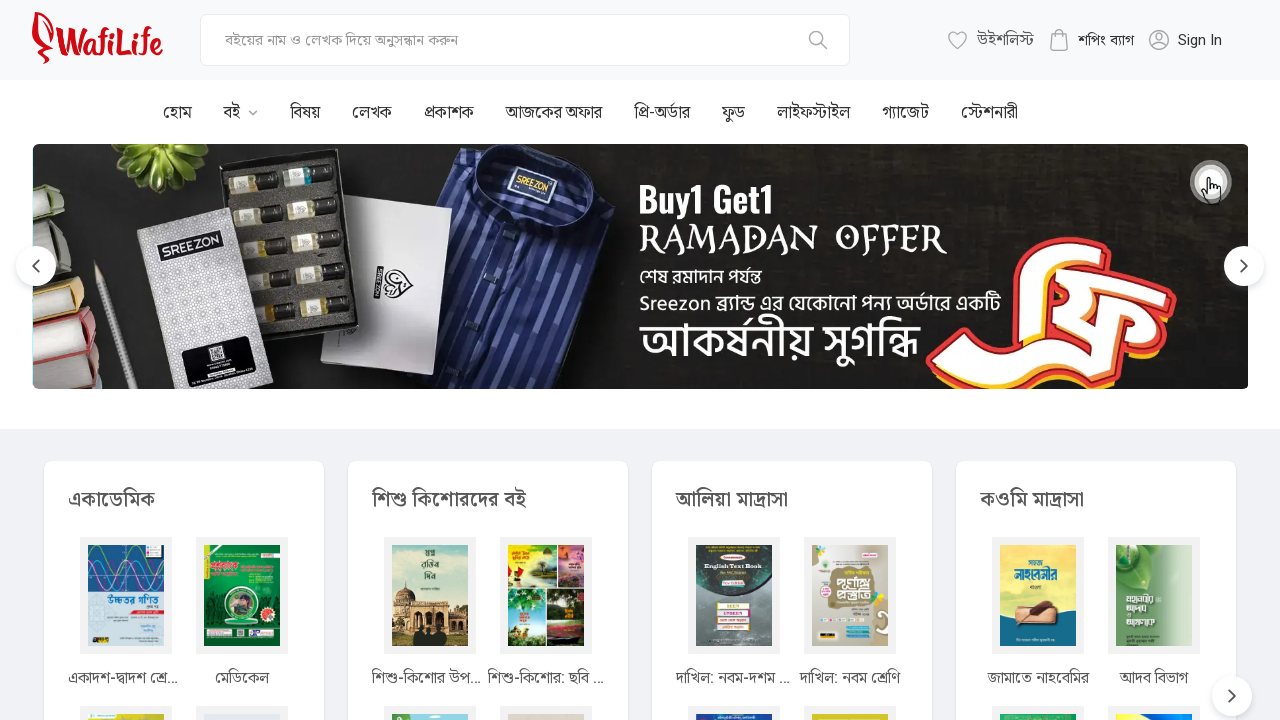

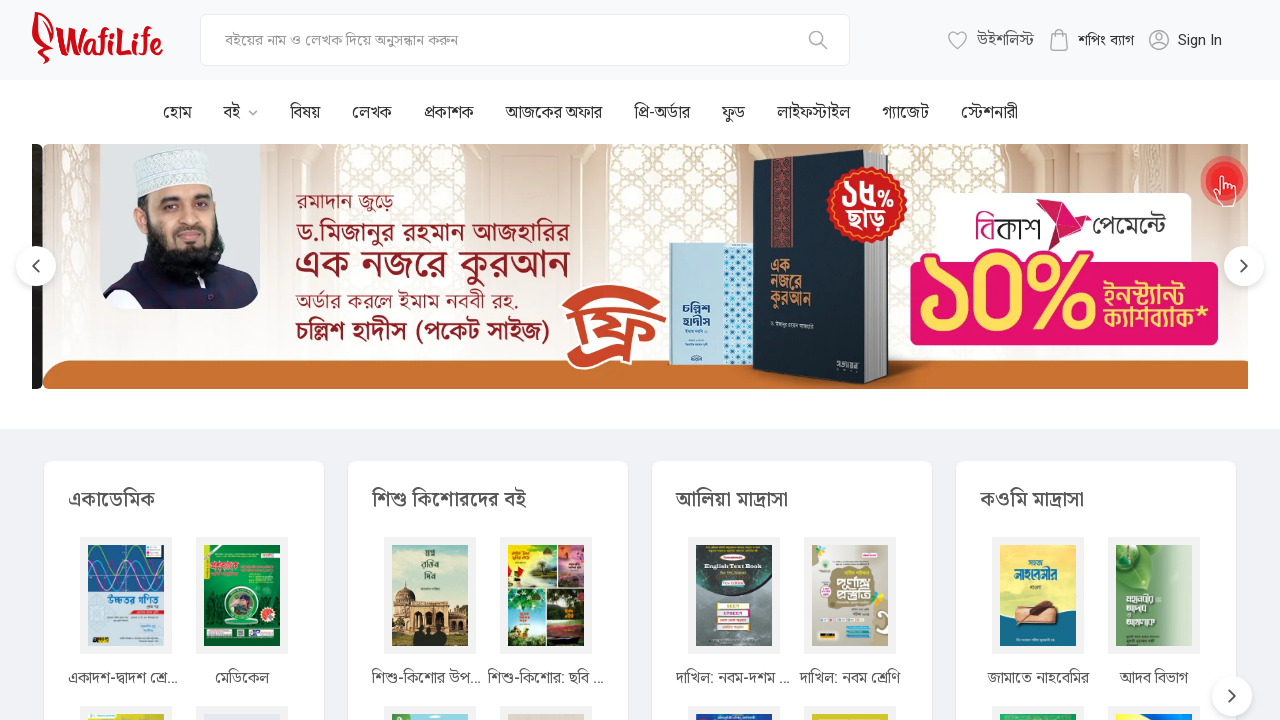